Tests editing a todo item by double-clicking and changing its text

Starting URL: https://demo.playwright.dev/todomvc

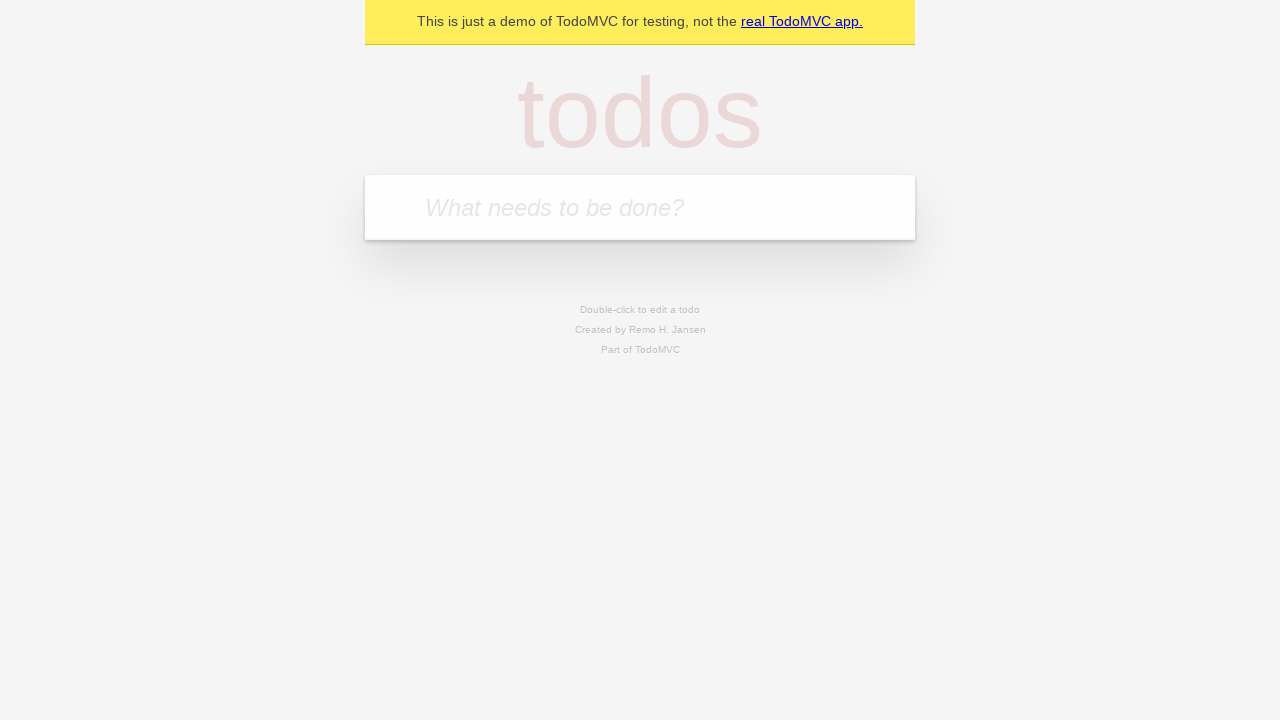

Filled todo input with 'buy some cheese' on internal:attr=[placeholder="What needs to be done?"i]
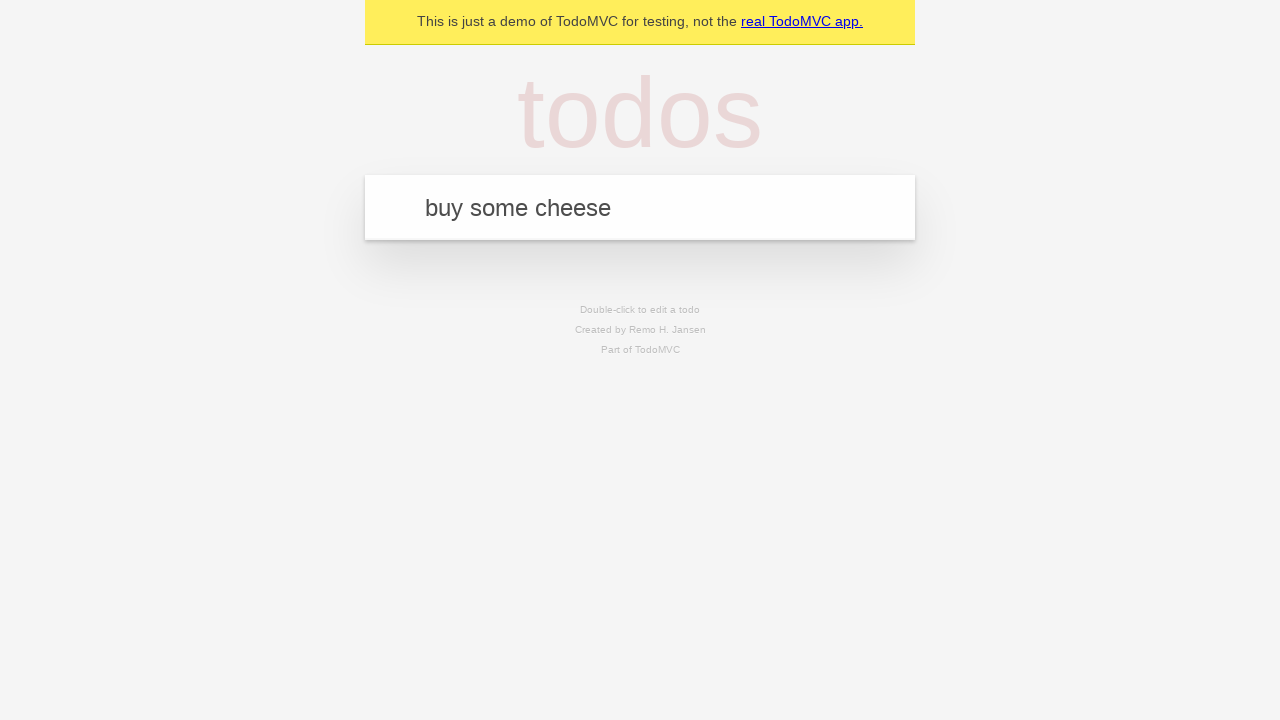

Pressed Enter to create first todo item on internal:attr=[placeholder="What needs to be done?"i]
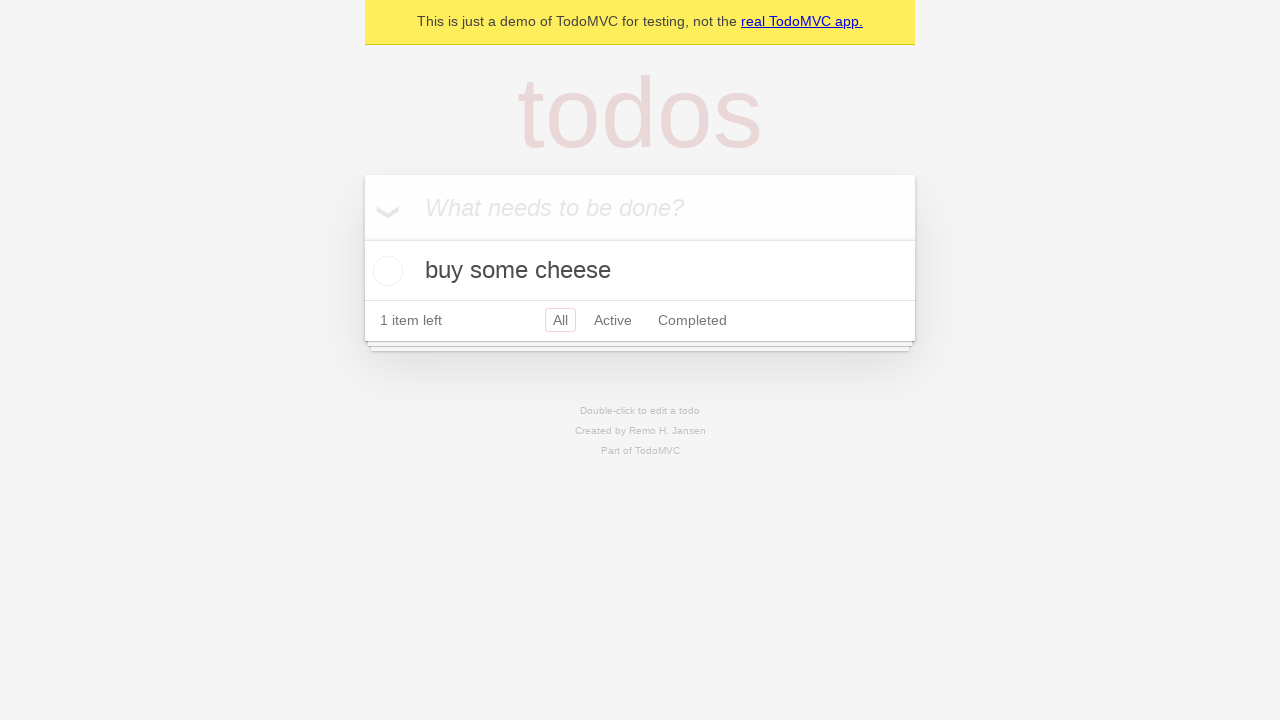

Filled todo input with 'feed the cat' on internal:attr=[placeholder="What needs to be done?"i]
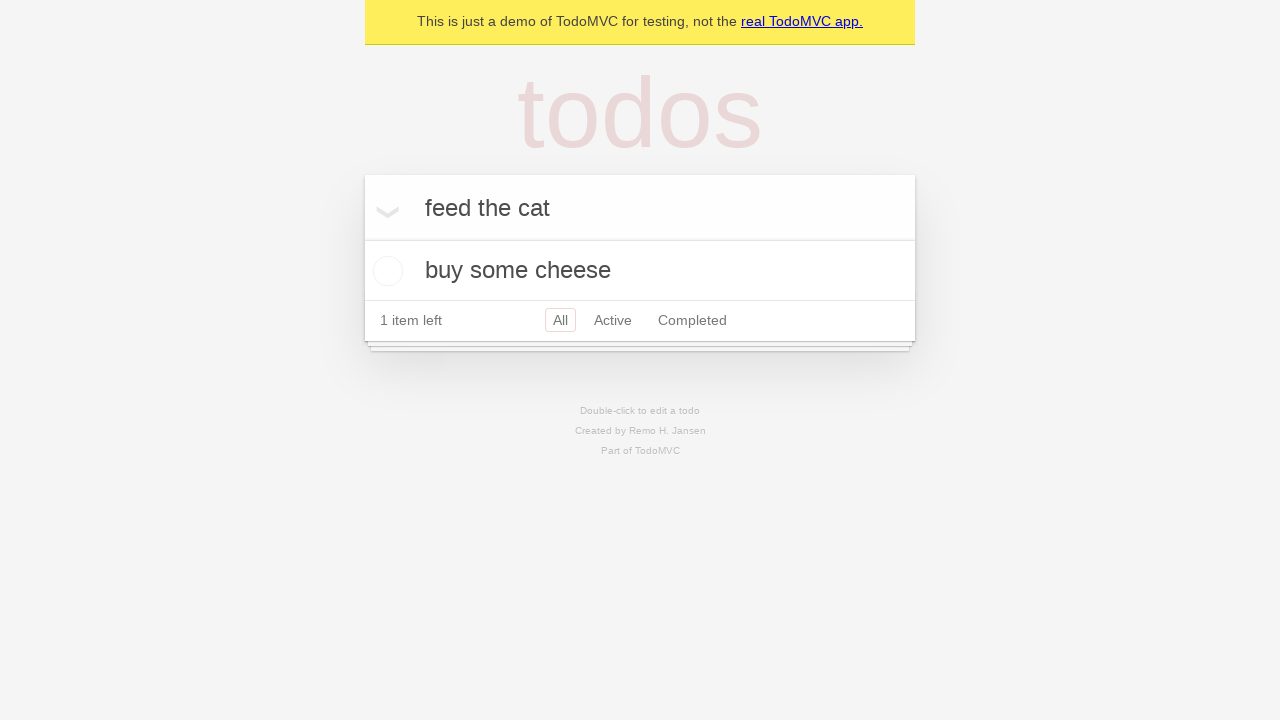

Pressed Enter to create second todo item on internal:attr=[placeholder="What needs to be done?"i]
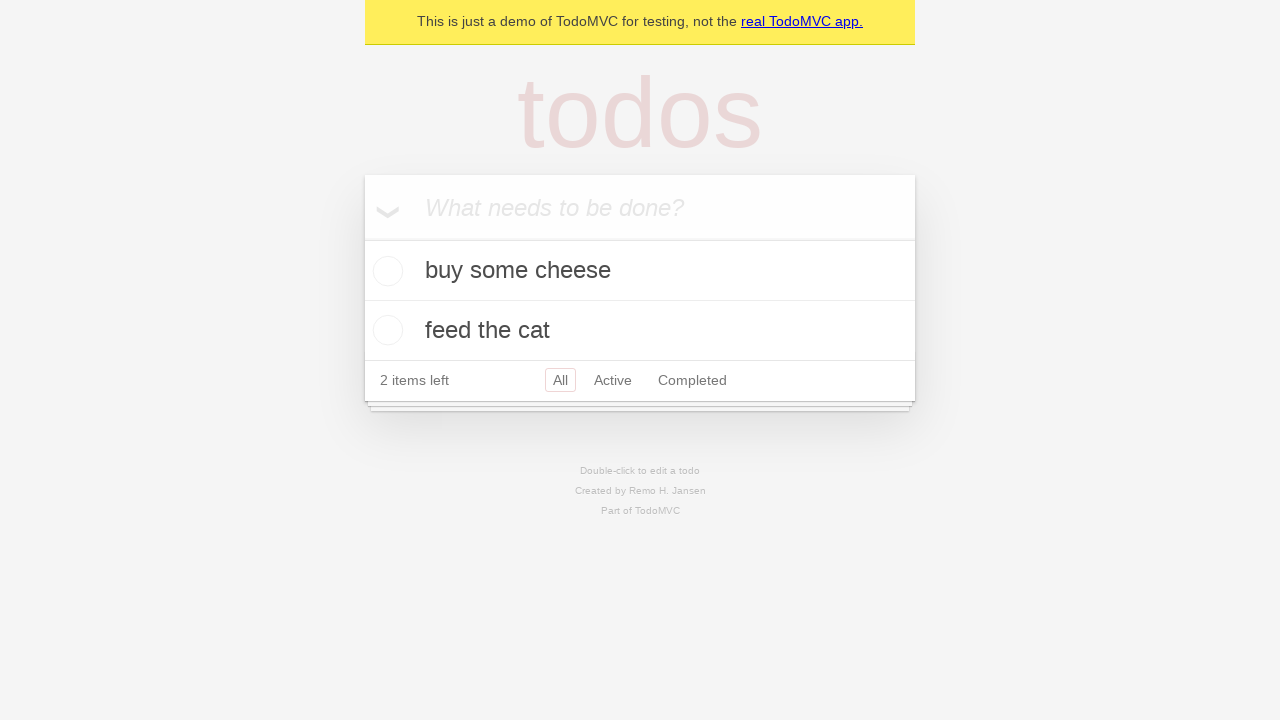

Filled todo input with 'book a doctors appointment' on internal:attr=[placeholder="What needs to be done?"i]
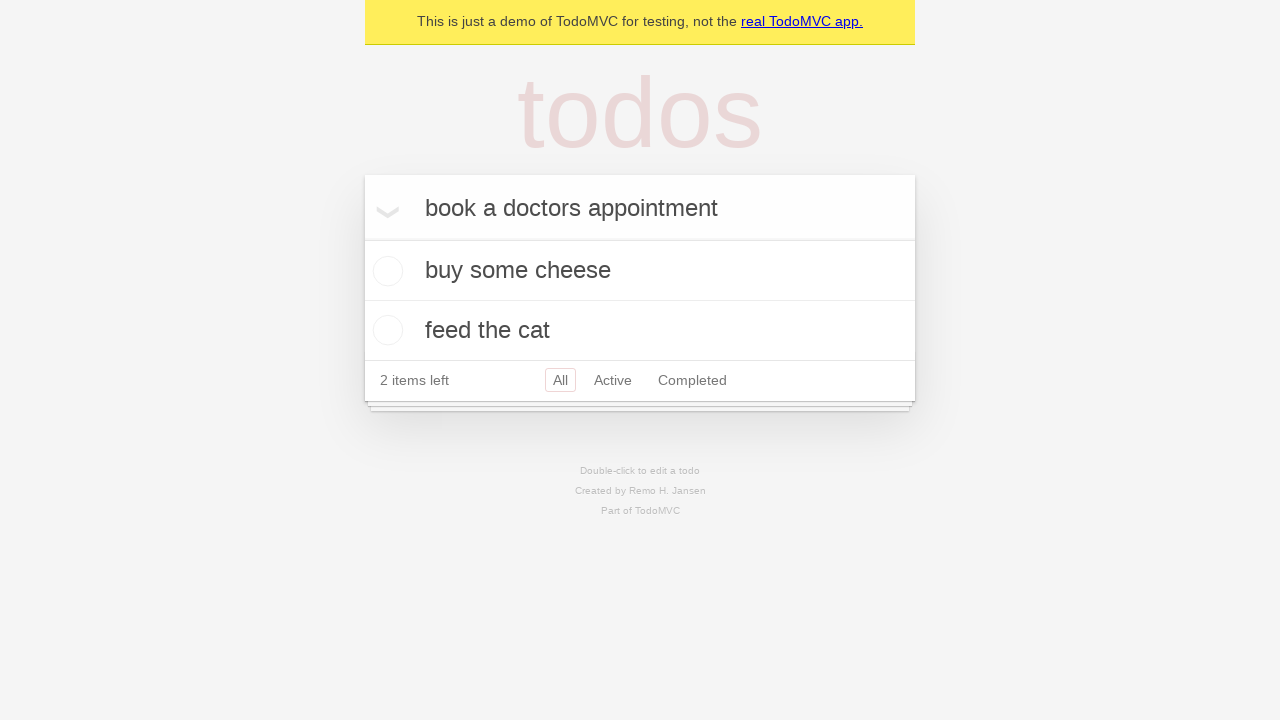

Pressed Enter to create third todo item on internal:attr=[placeholder="What needs to be done?"i]
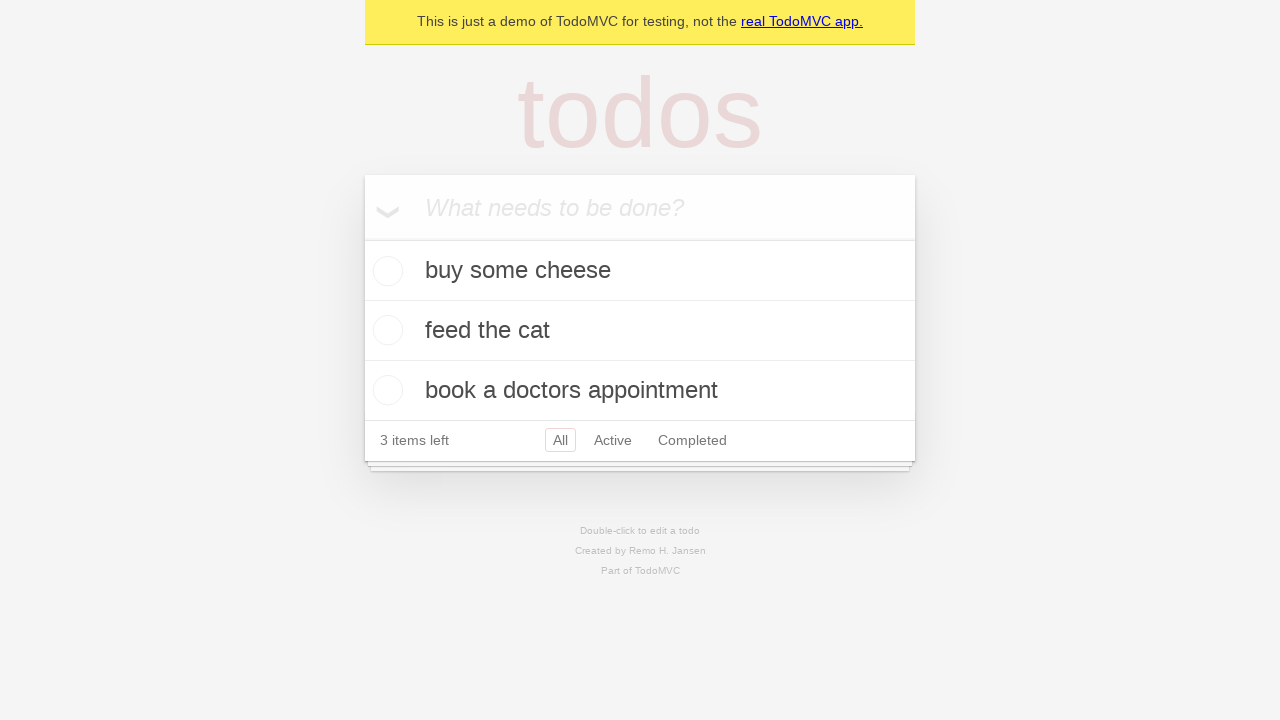

Double-clicked second todo item to enter edit mode at (640, 331) on [data-testid='todo-item'] >> nth=1
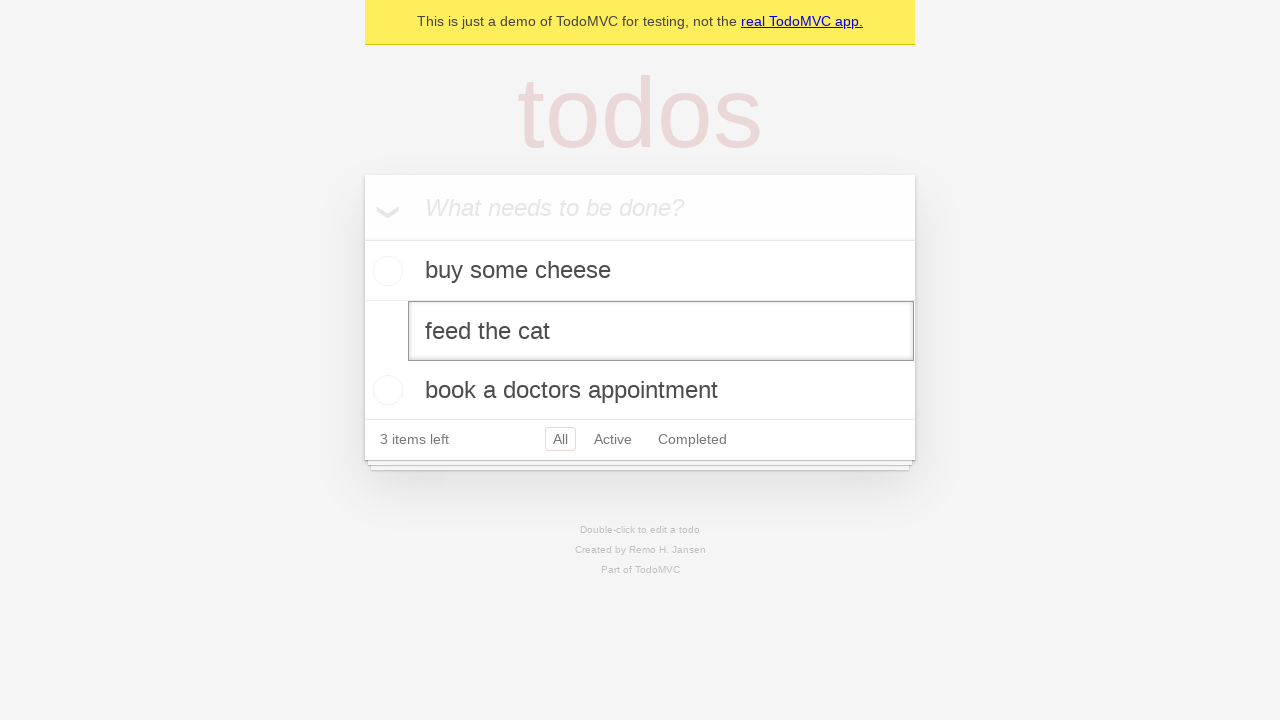

Changed todo text to 'buy some sausages' on [data-testid='todo-item'] >> nth=1 >> internal:role=textbox[name="Edit"i]
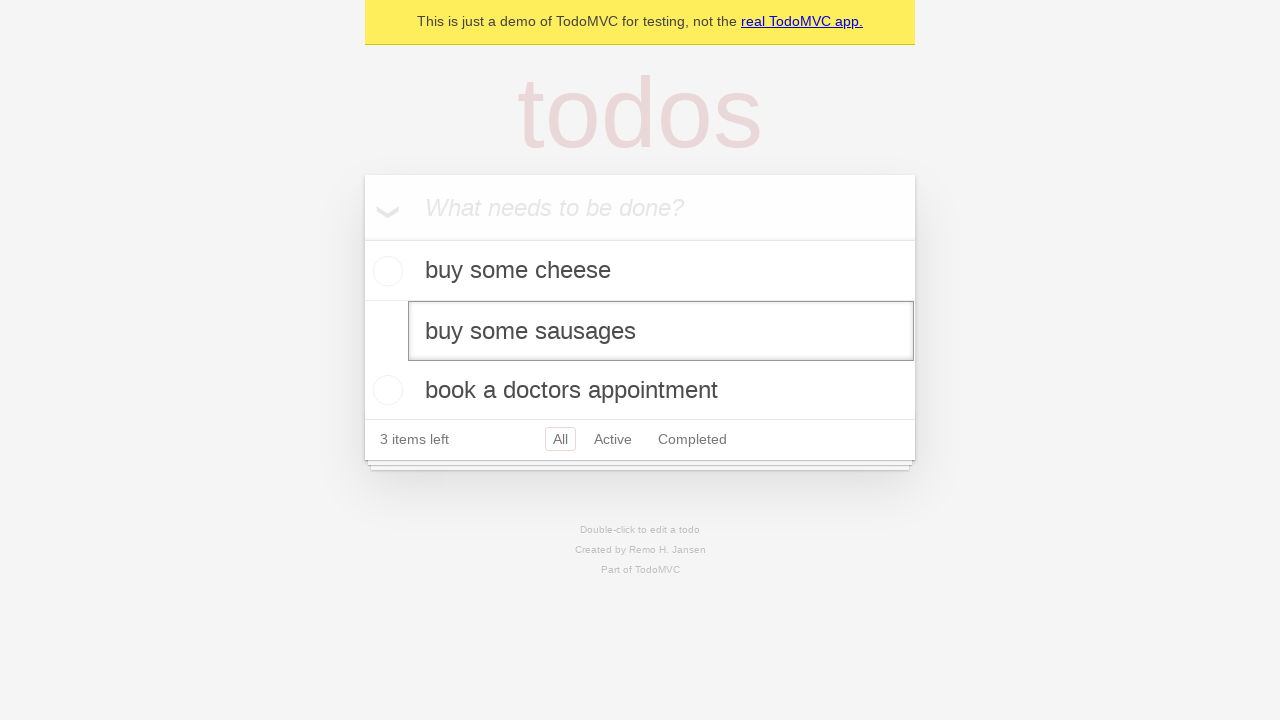

Pressed Enter to confirm the edited todo item on [data-testid='todo-item'] >> nth=1 >> internal:role=textbox[name="Edit"i]
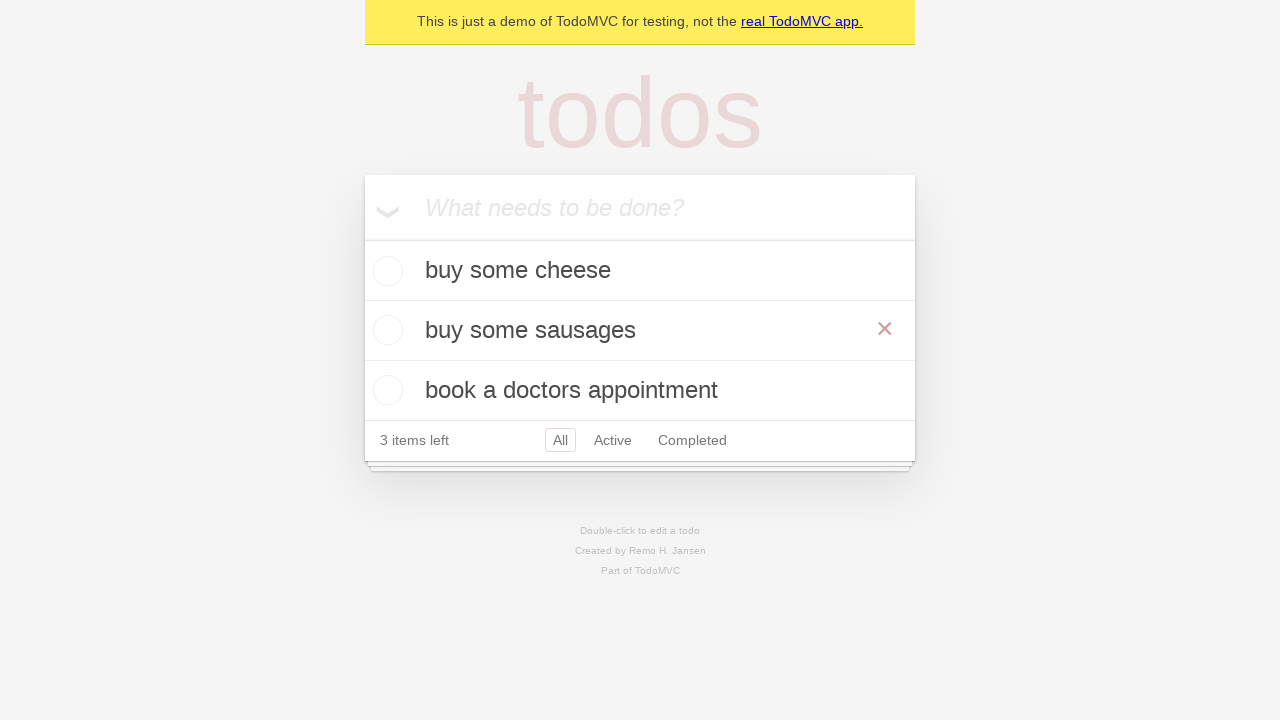

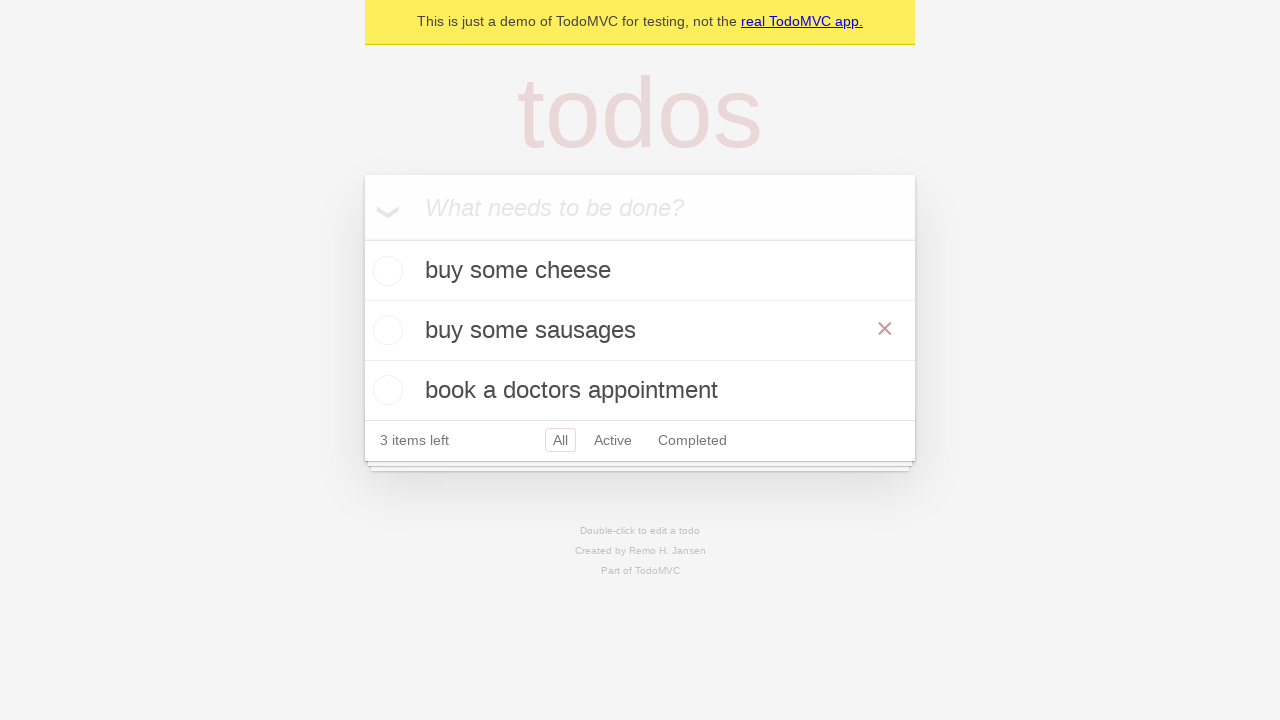